Tests triangle type calculator with valid isosceles triangle sides (6, 3, 6) expecting Isosceles result

Starting URL: https://testpages.eviltester.com/styled/apps/triangle/triangle001.html

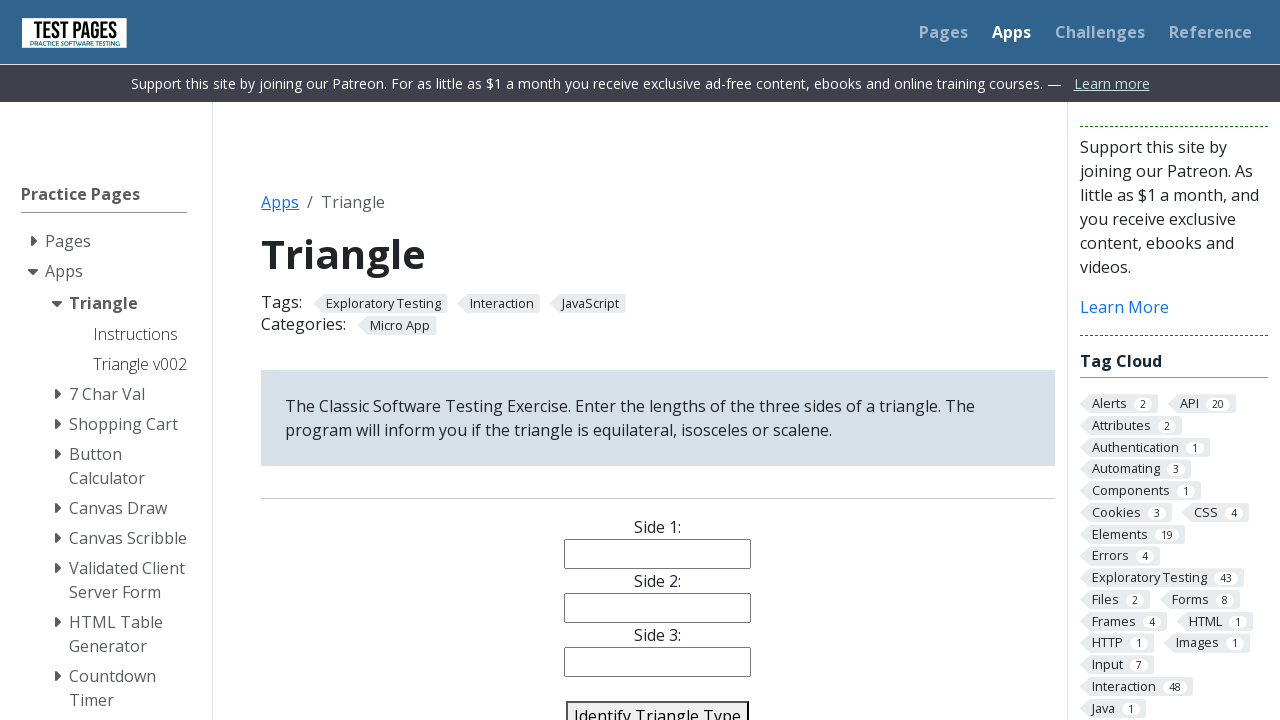

Filled side1 field with '6' on #side1
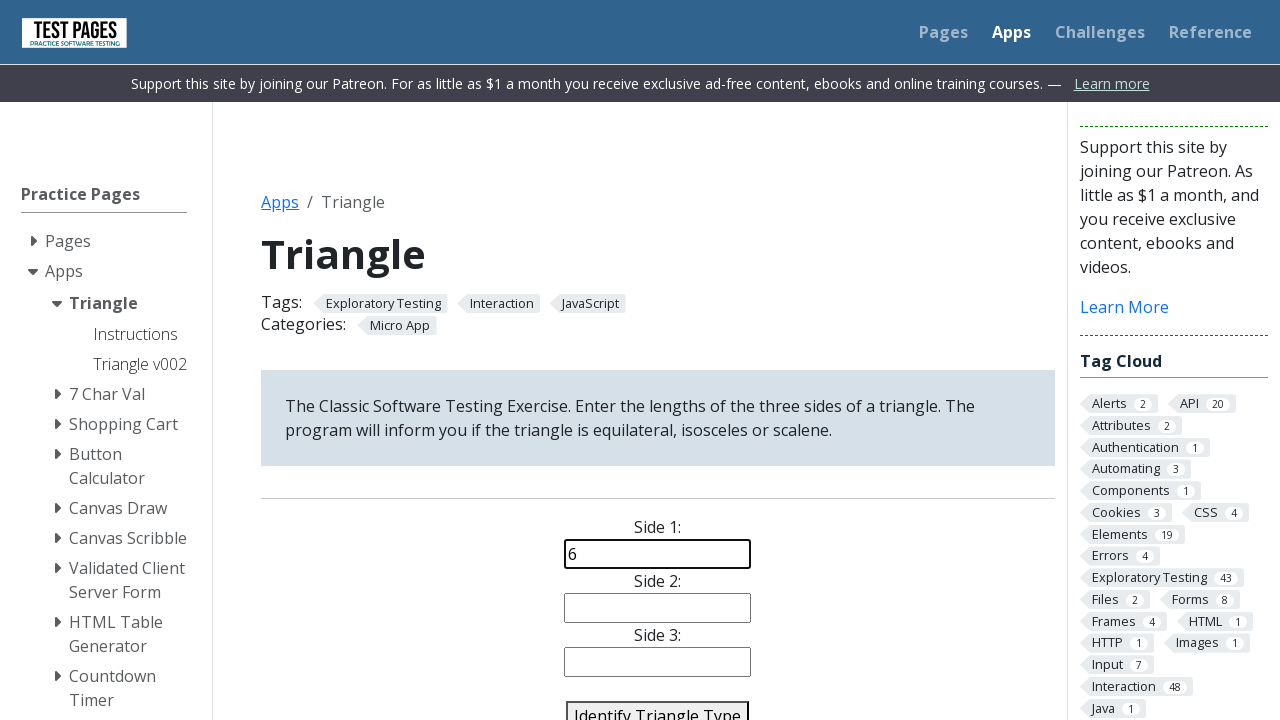

Filled side2 field with '3' on #side2
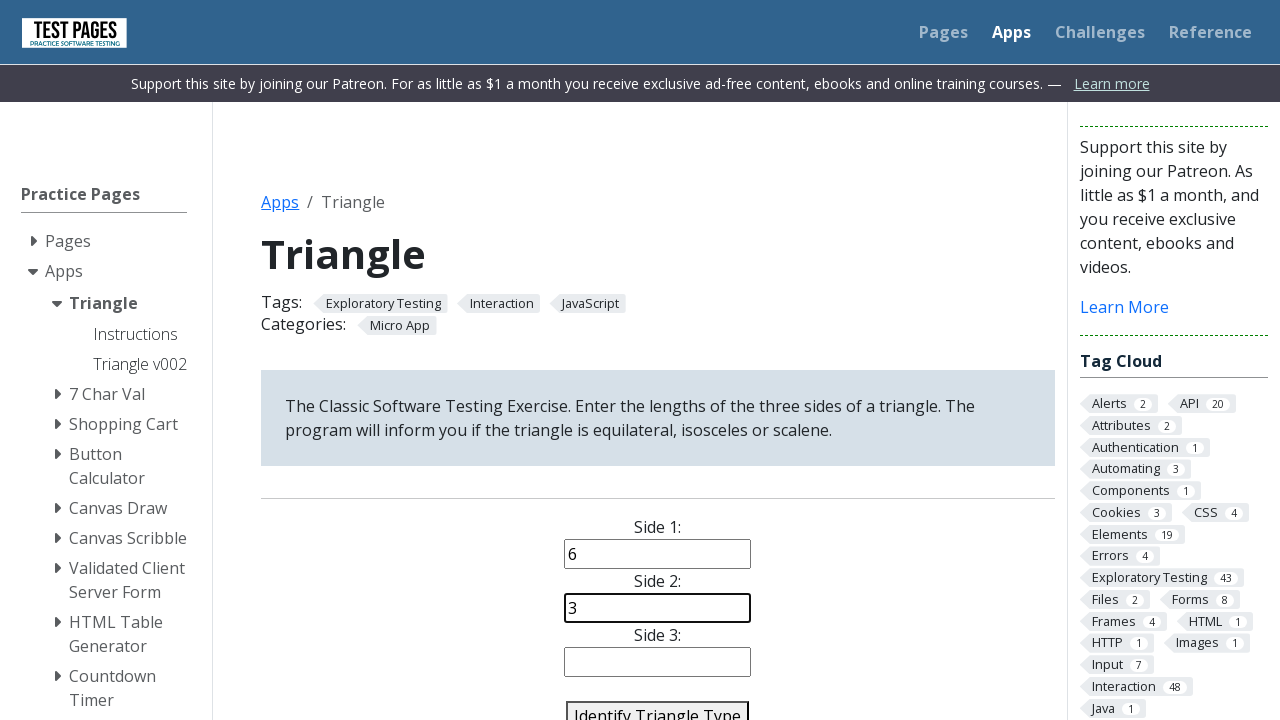

Filled side3 field with '6' on #side3
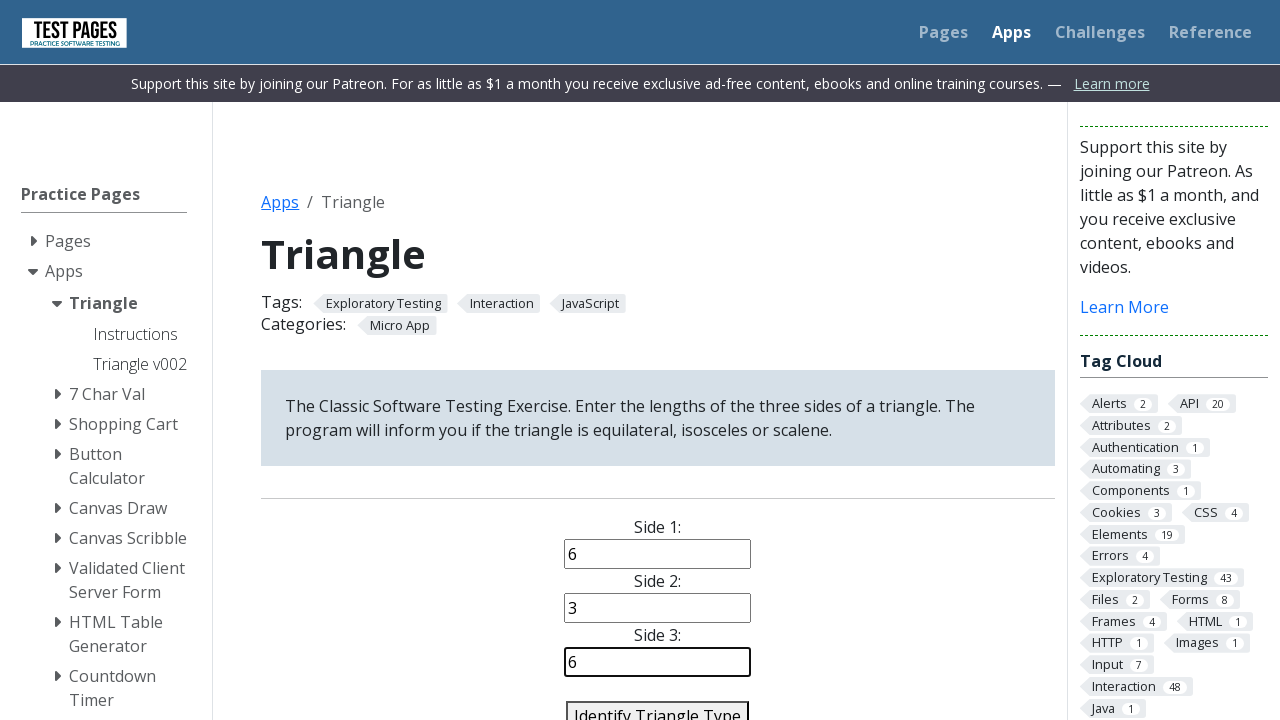

Clicked identify triangle button at (658, 705) on #identify-triangle-action
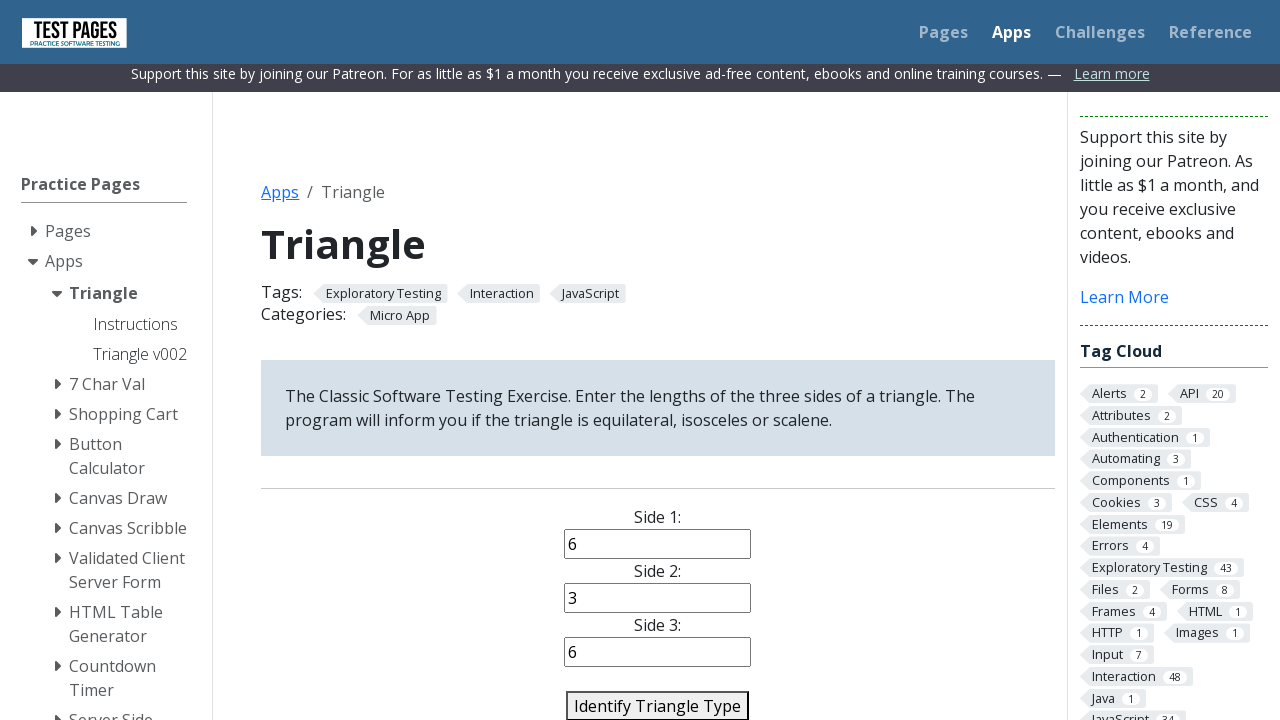

Triangle type result element loaded
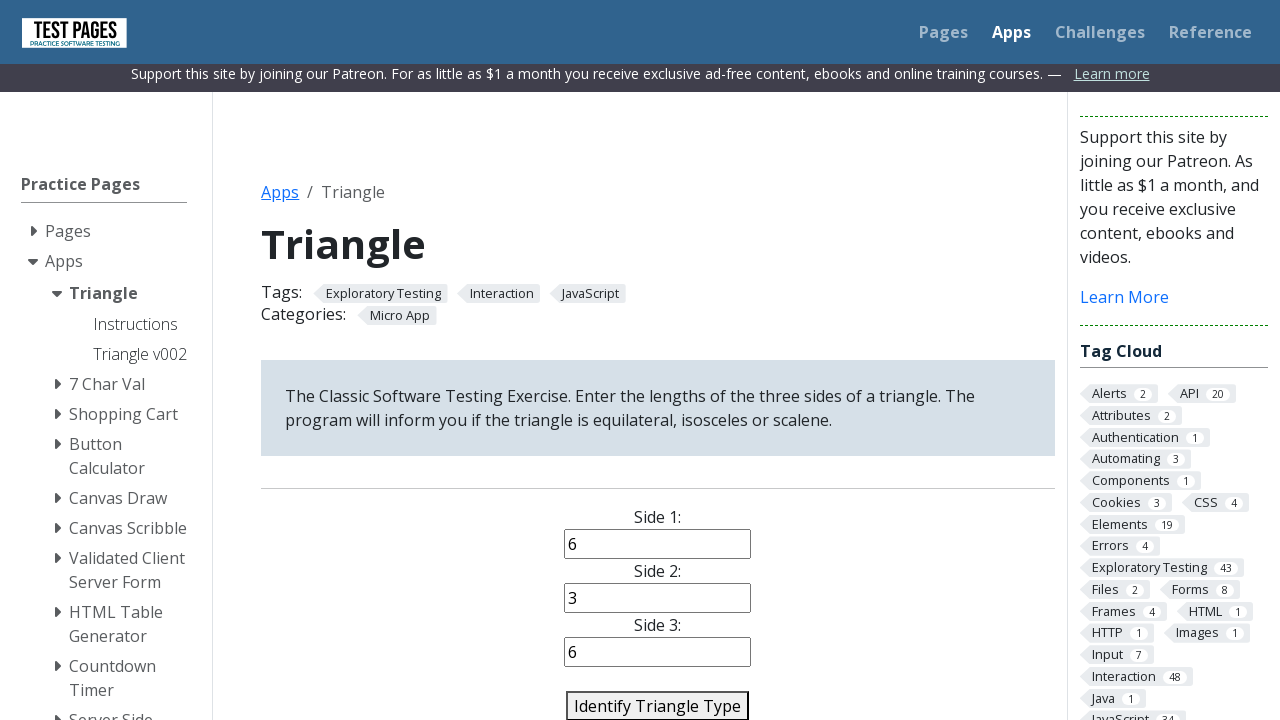

Verified triangle type is 'Isosceles' - test passed
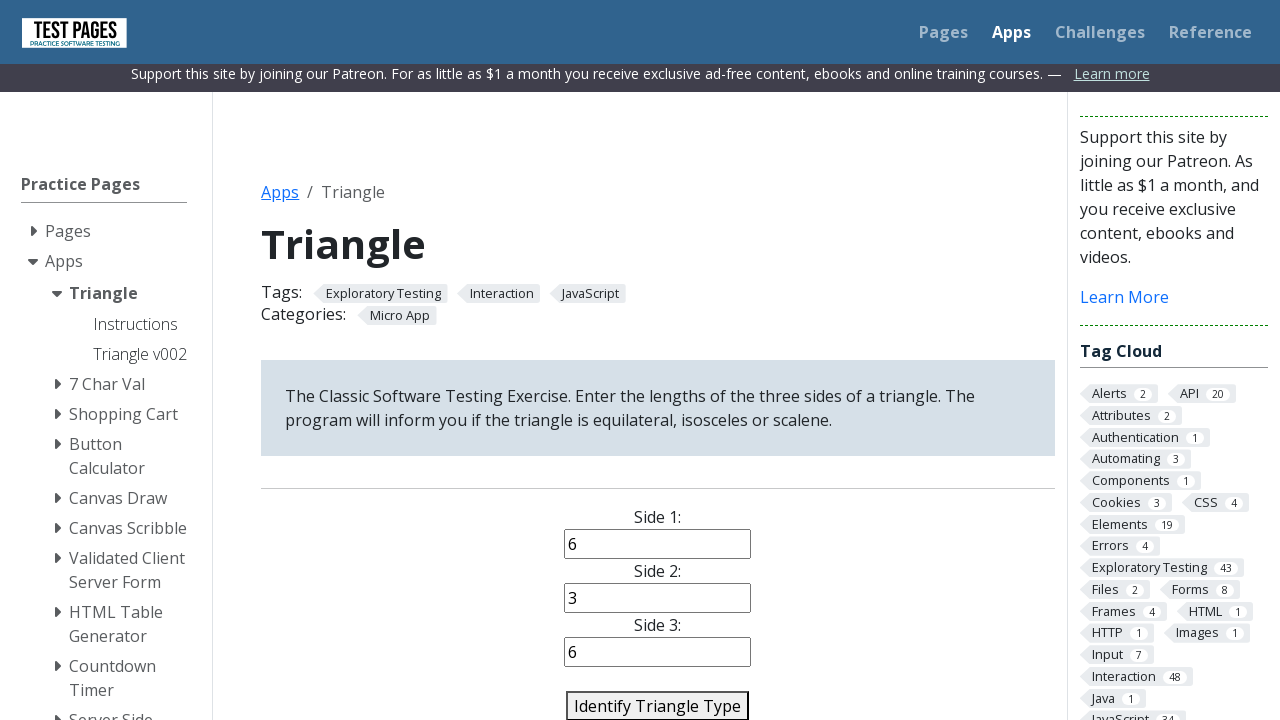

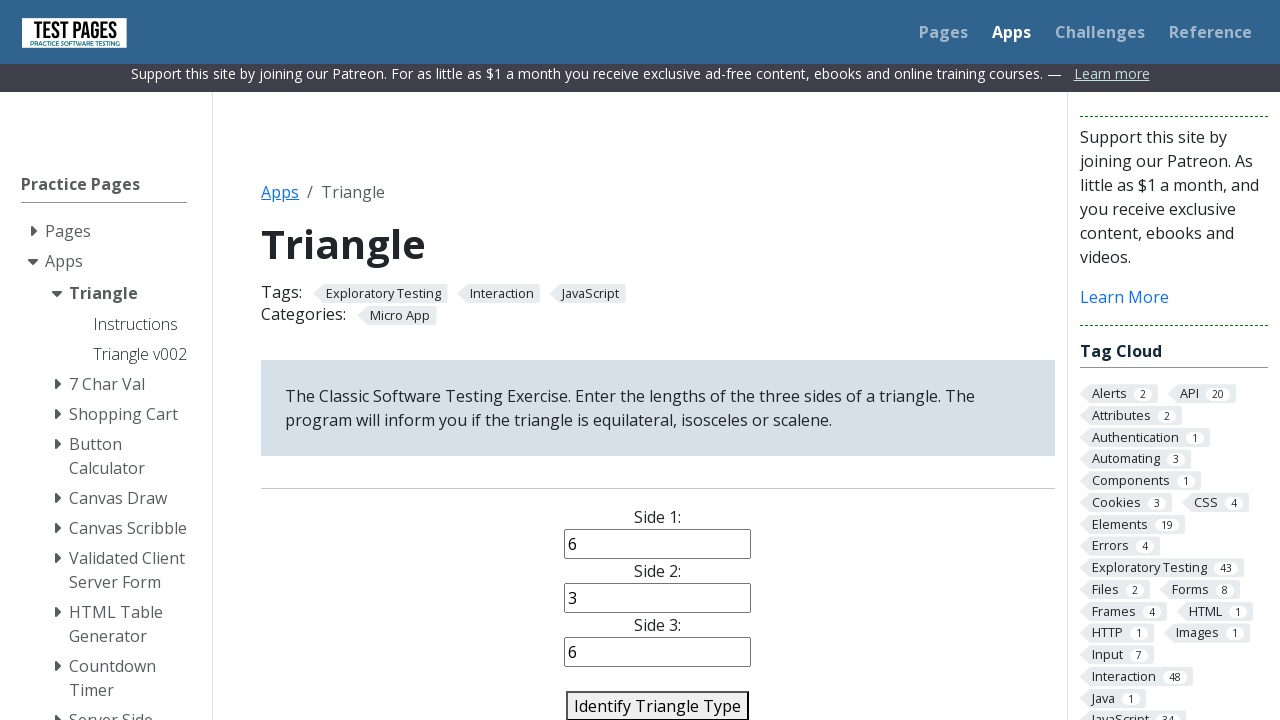